Navigates to the automation practice page and waits for it to load

Starting URL: https://rahulshettyacademy.com/AutomationPractice/

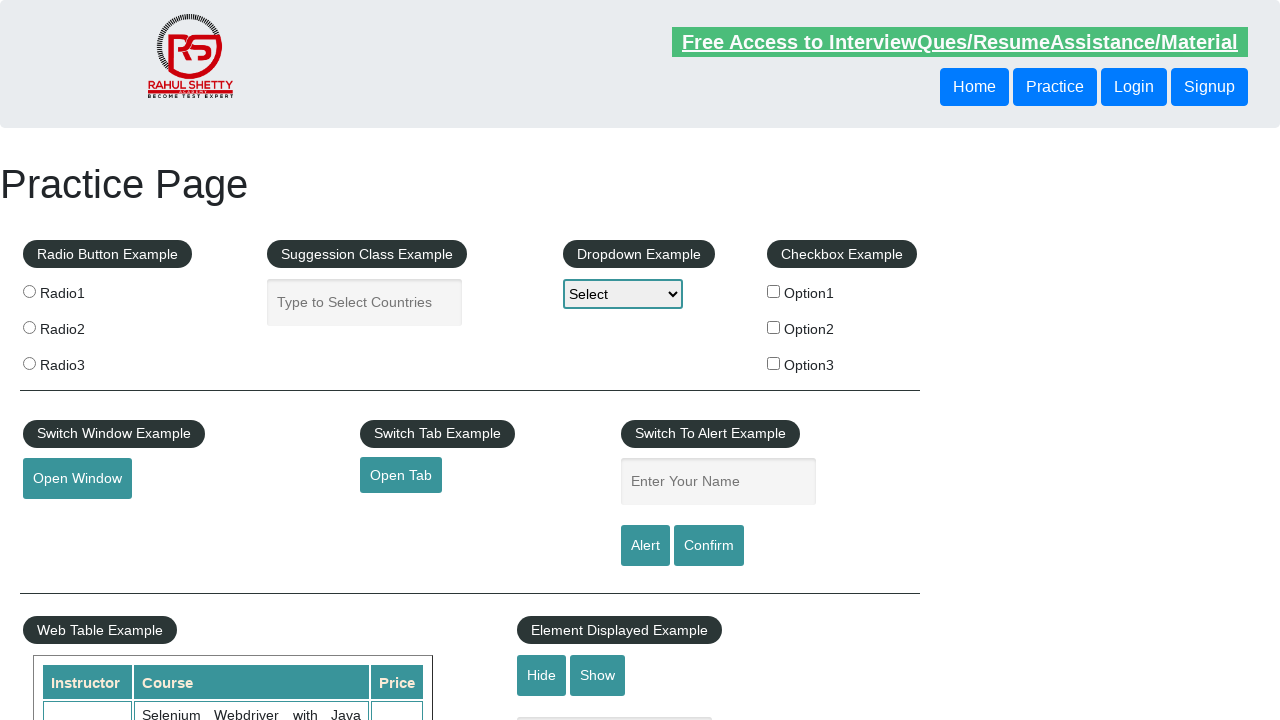

Navigated to automation practice page and waited for it to fully load
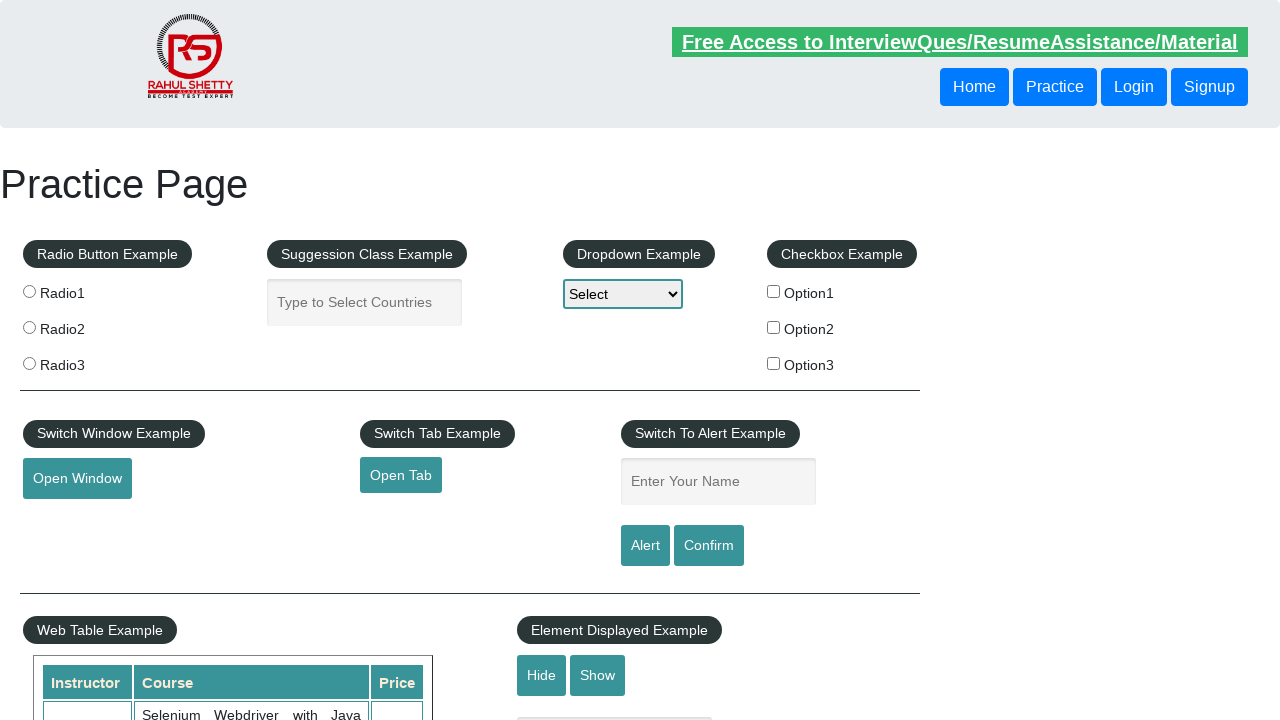

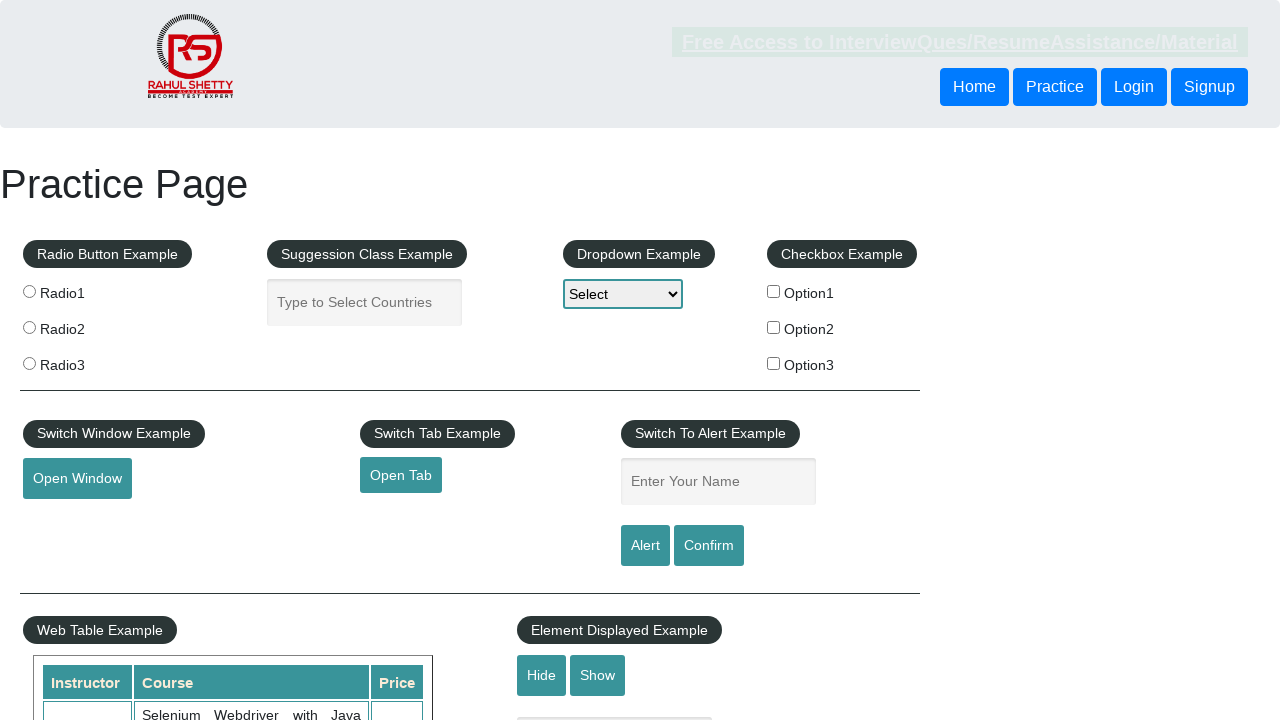